Tests handling of nested iframes by navigating to a frames demo page, filling an input field within a specific frame, and checking a checkbox within a child frame of that frame.

Starting URL: https://ui.vision/demo/webtest/frames/

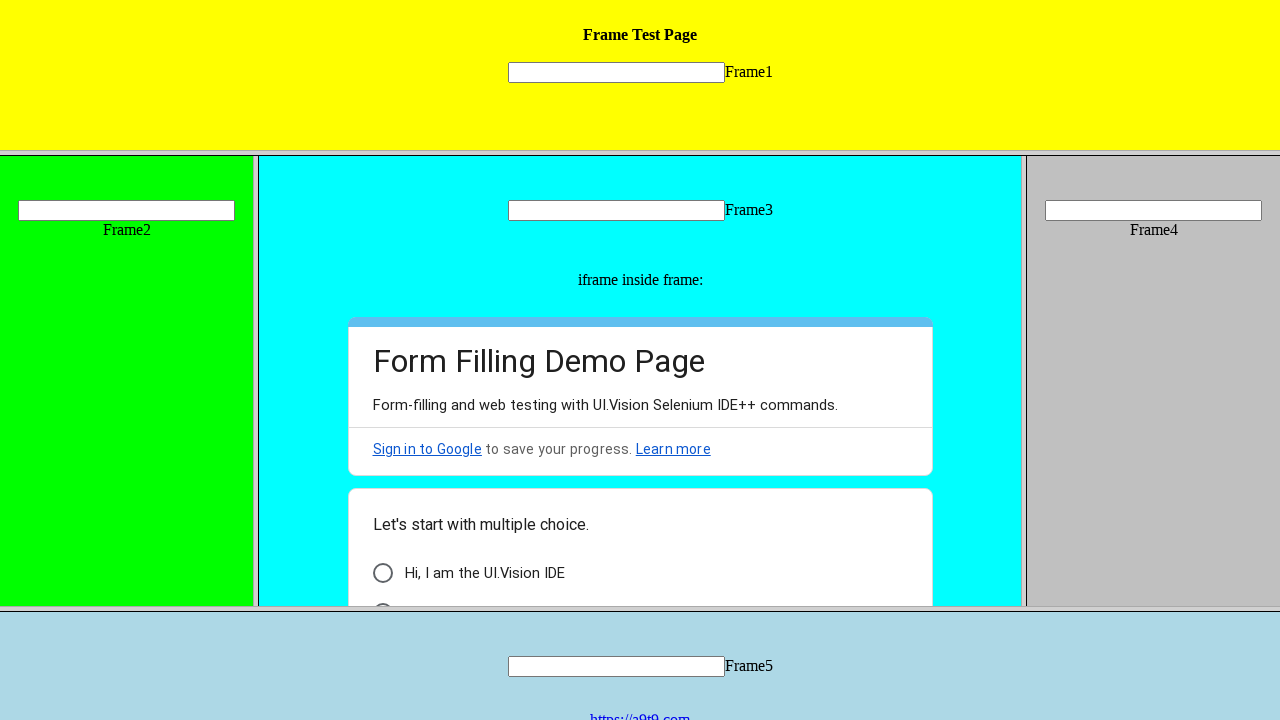

Located frame_3.html by URL
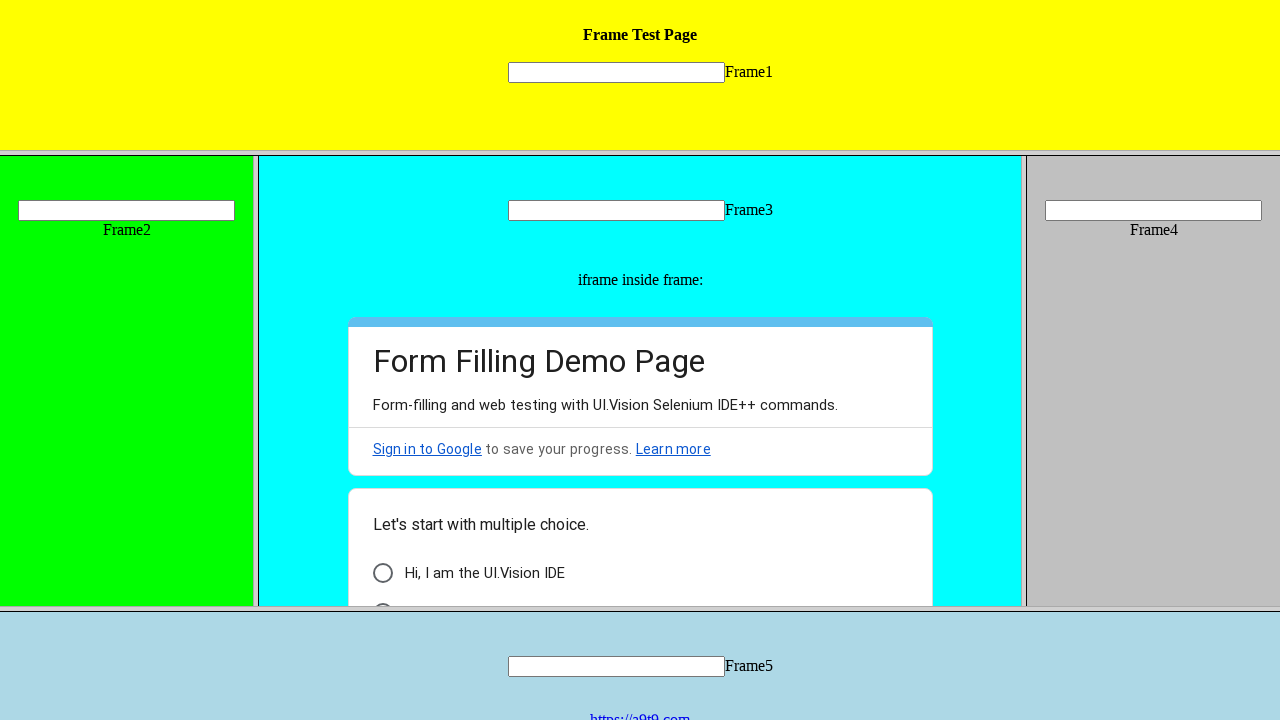

Filled input field 'mytext3' with 'Hello' in frame_3 on input[name='mytext3']
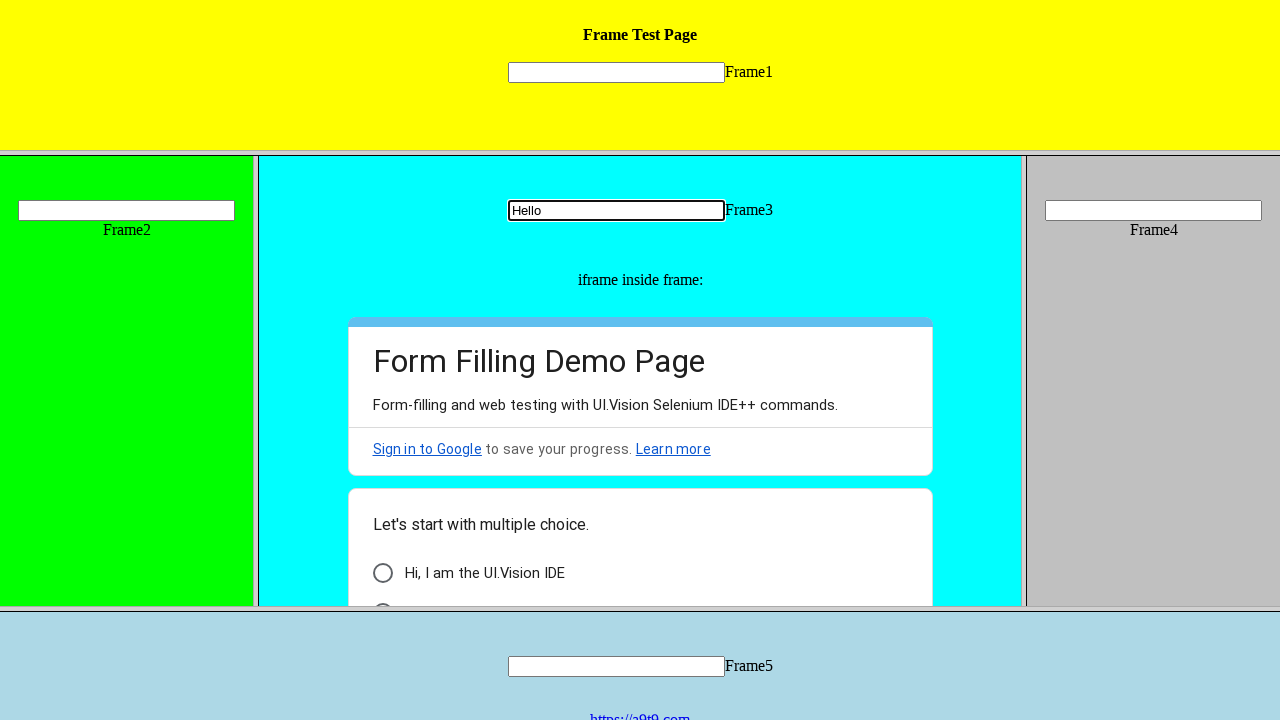

Retrieved child frames from frame_3
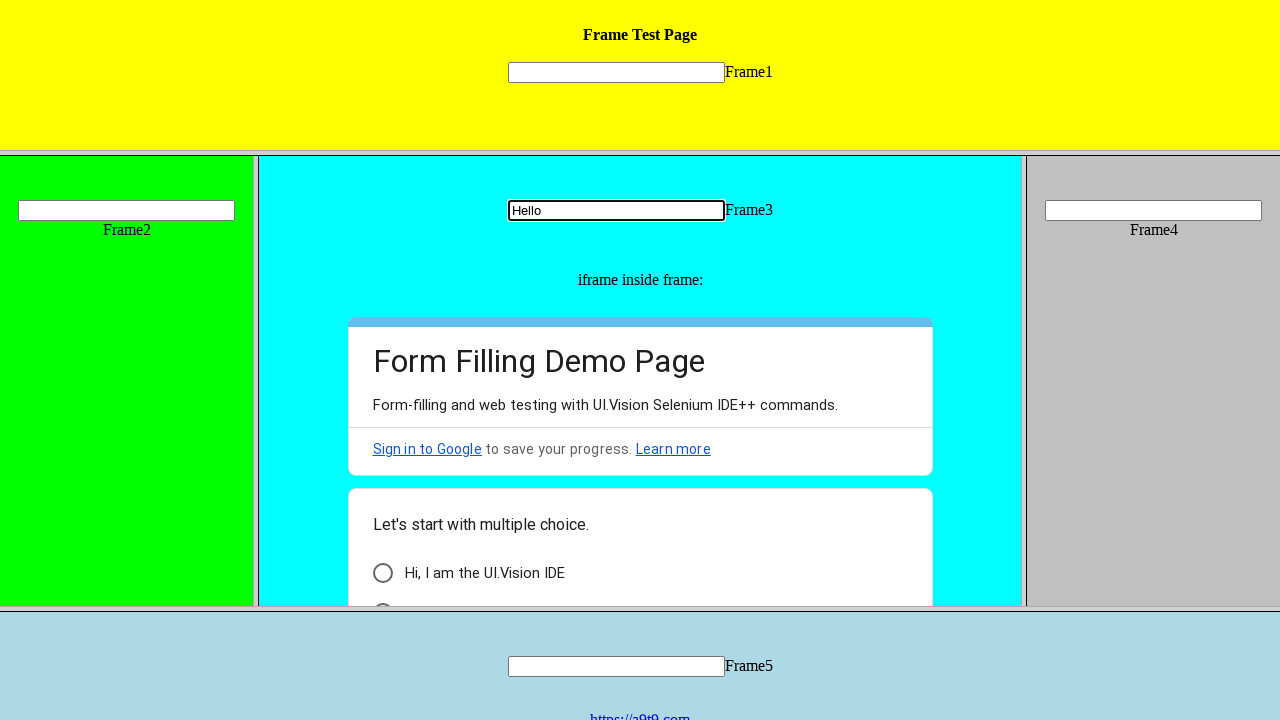

Checked checkbox in child frame
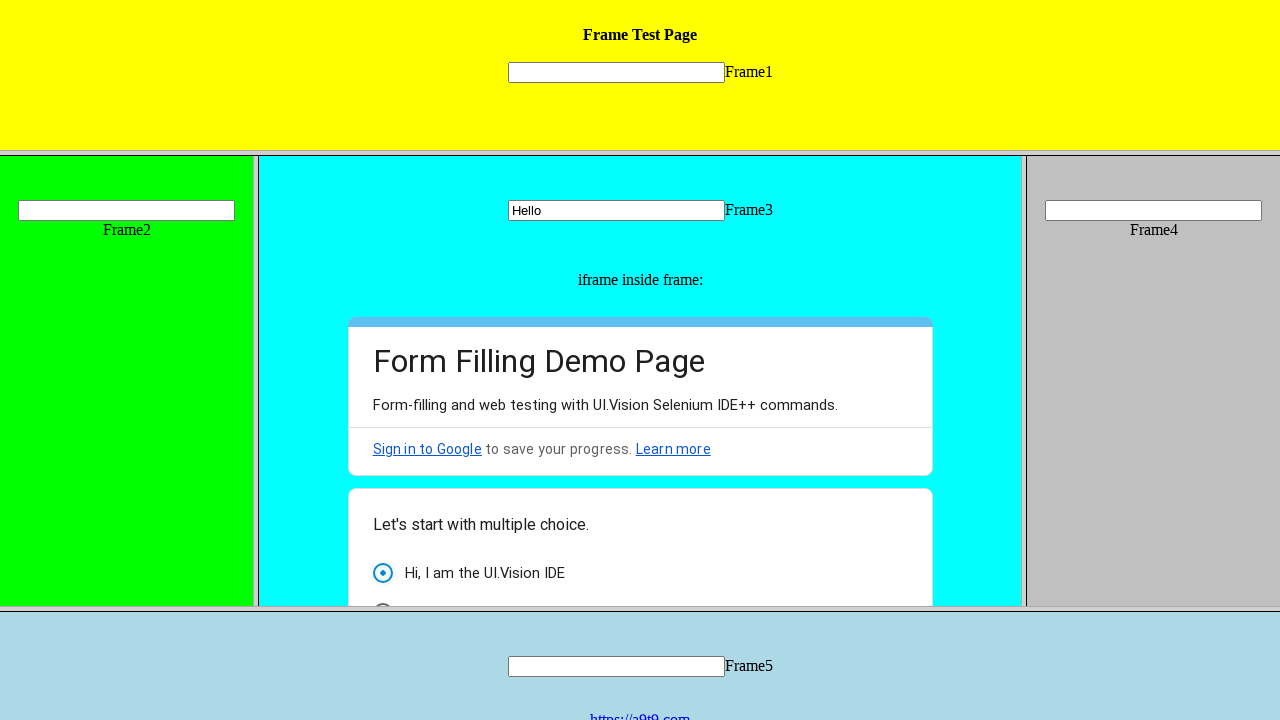

Located checkbox element for verification
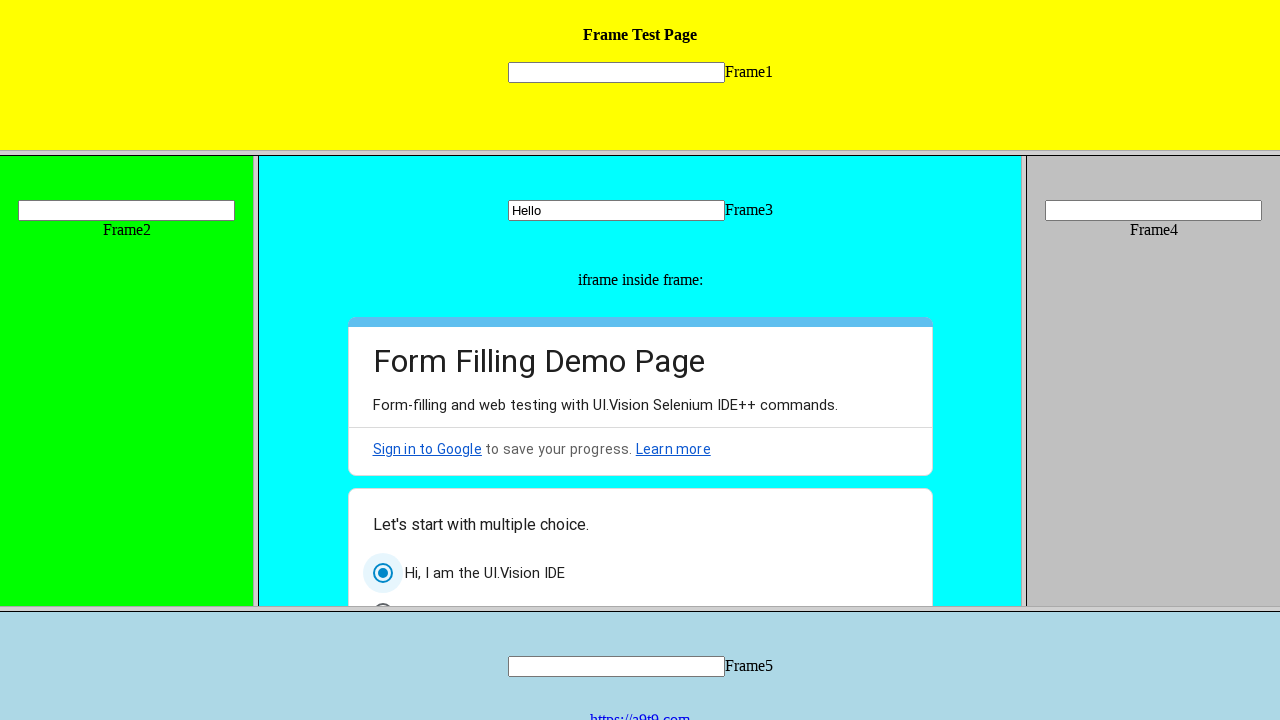

Verified that checkbox is checked
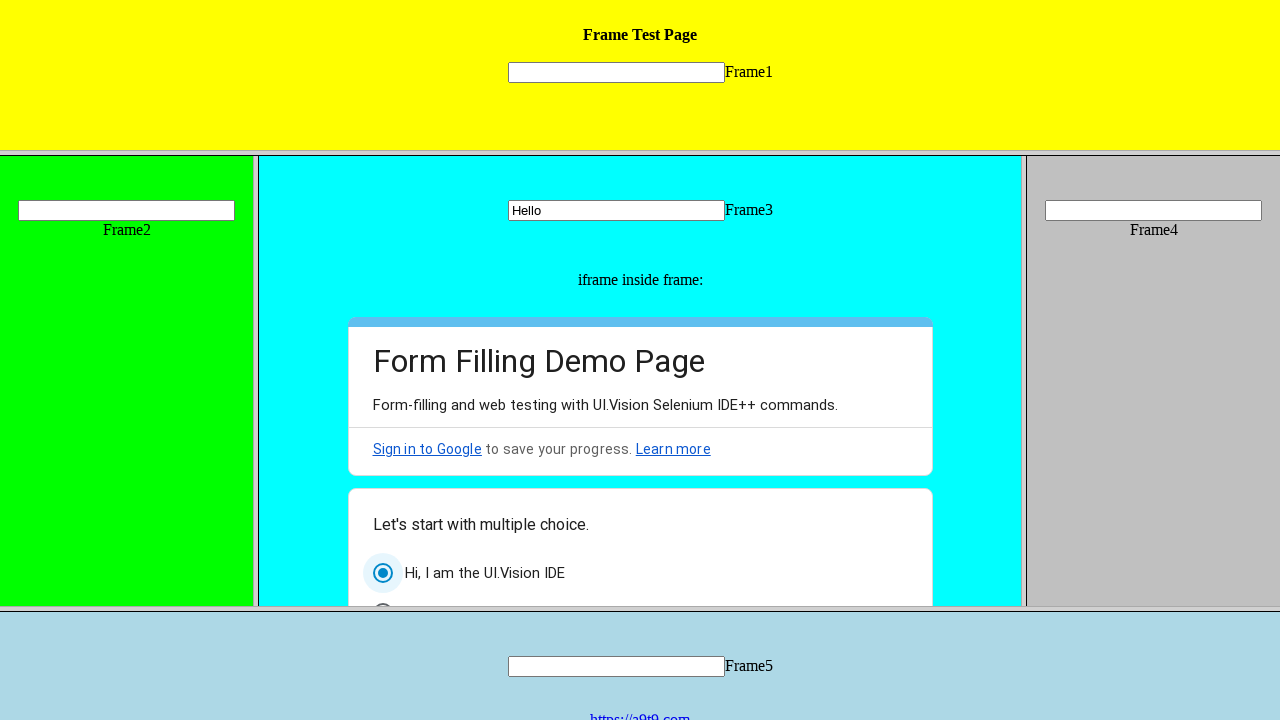

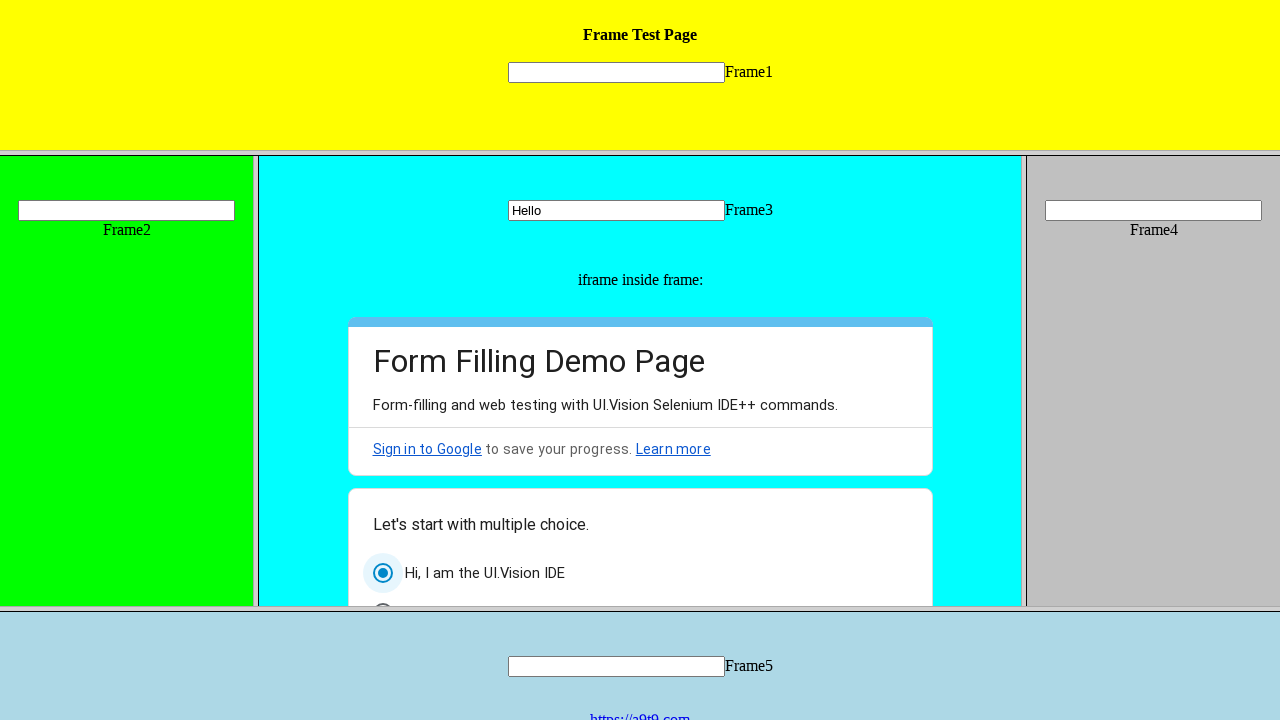